Tests AJAX functionality by clicking a button and waiting for dynamically loaded content (h1 and h3 elements) to appear on the page

Starting URL: https://v1.training-support.net/selenium/ajax

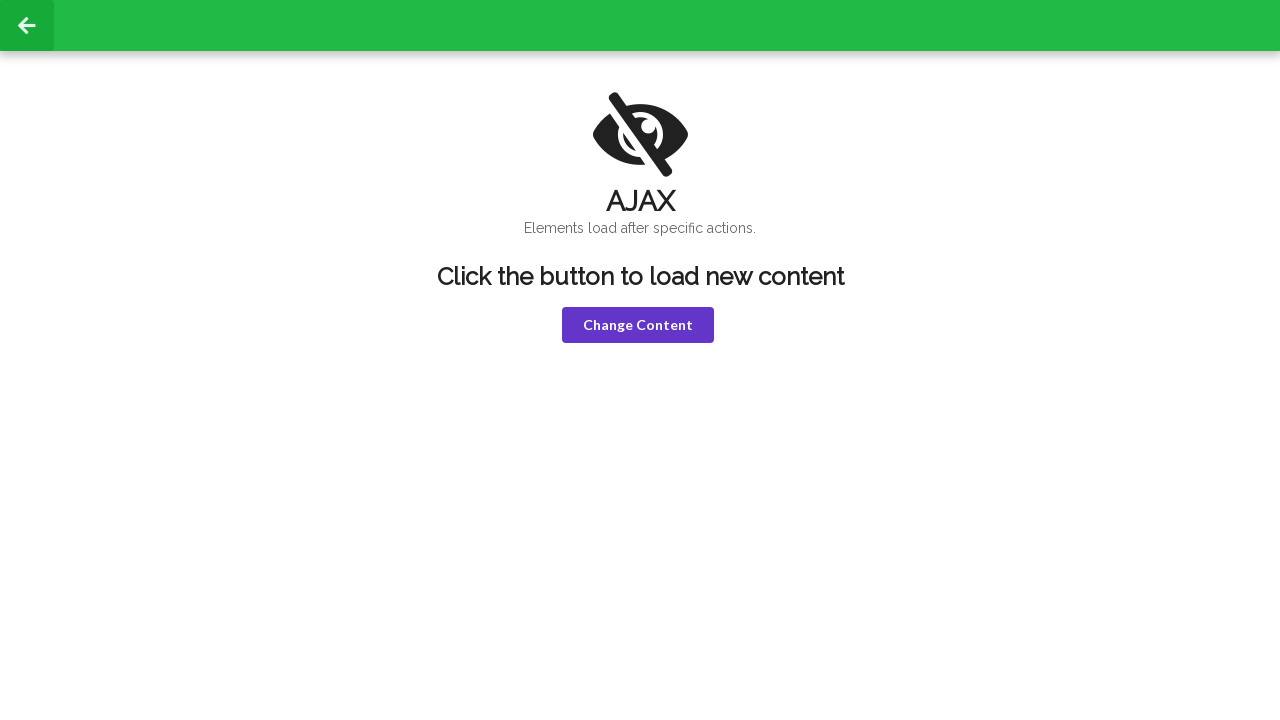

Clicked the violet button to trigger AJAX request at (638, 325) on button.violet
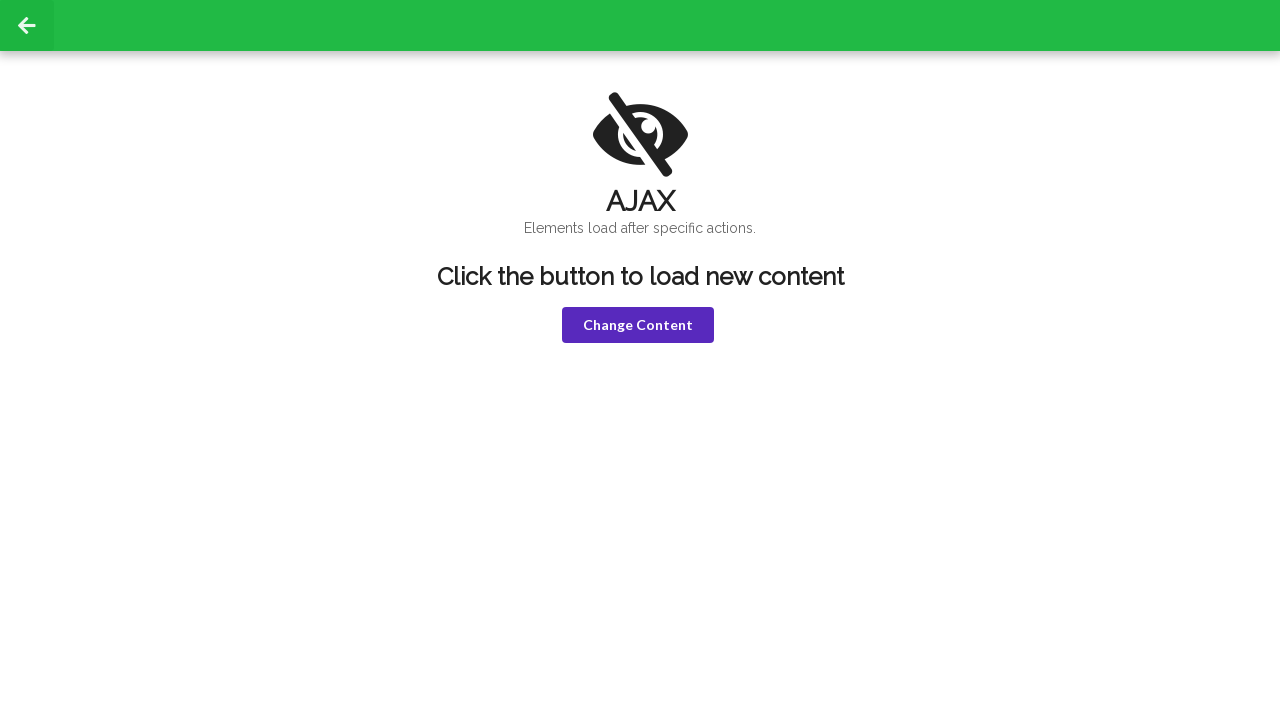

H1 element appeared after AJAX load
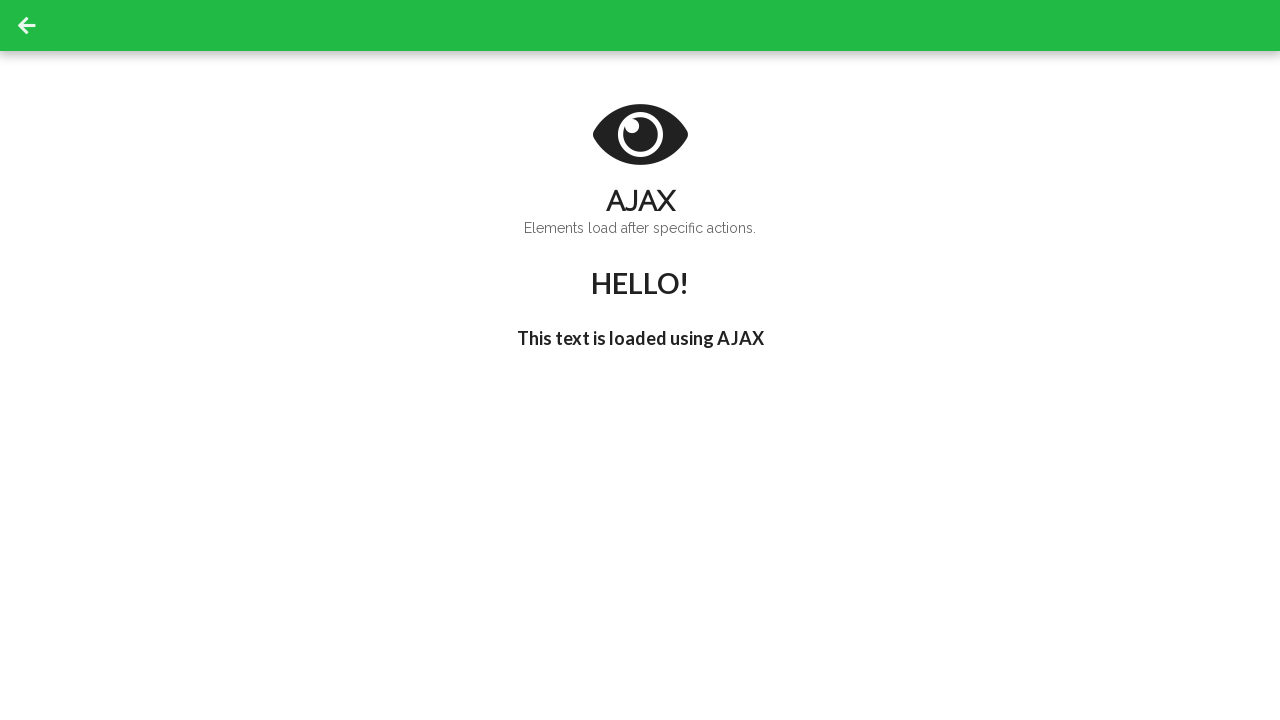

H3 element updated with expected content "I'm late!"
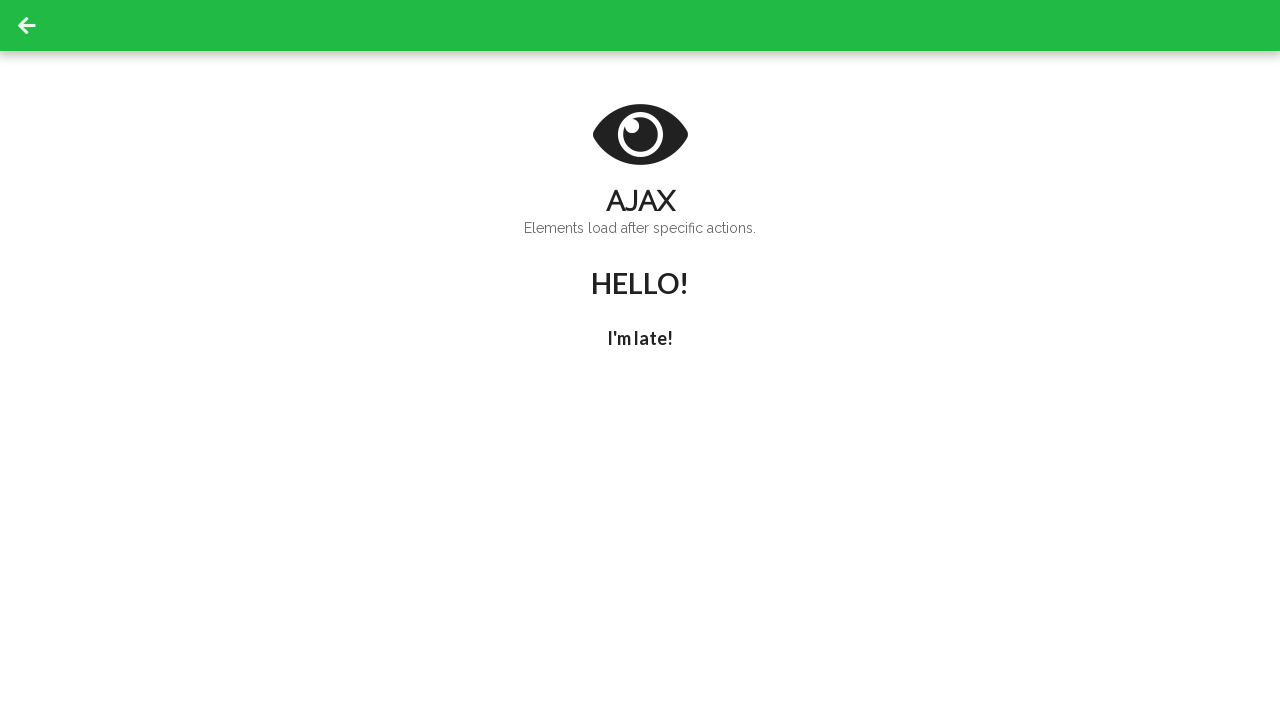

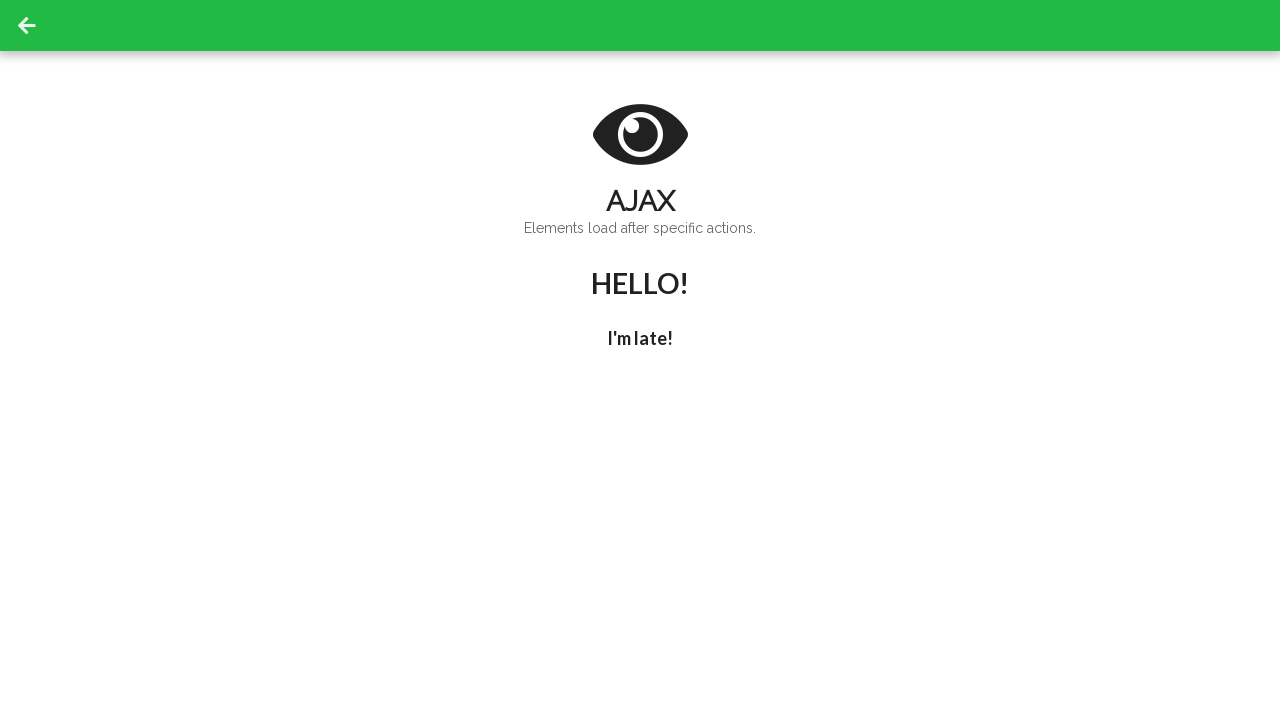